Tests hover and click functionality by moving mouse to a textarea element, pausing, then clicking.

Starting URL: http://omayo.blogspot.com

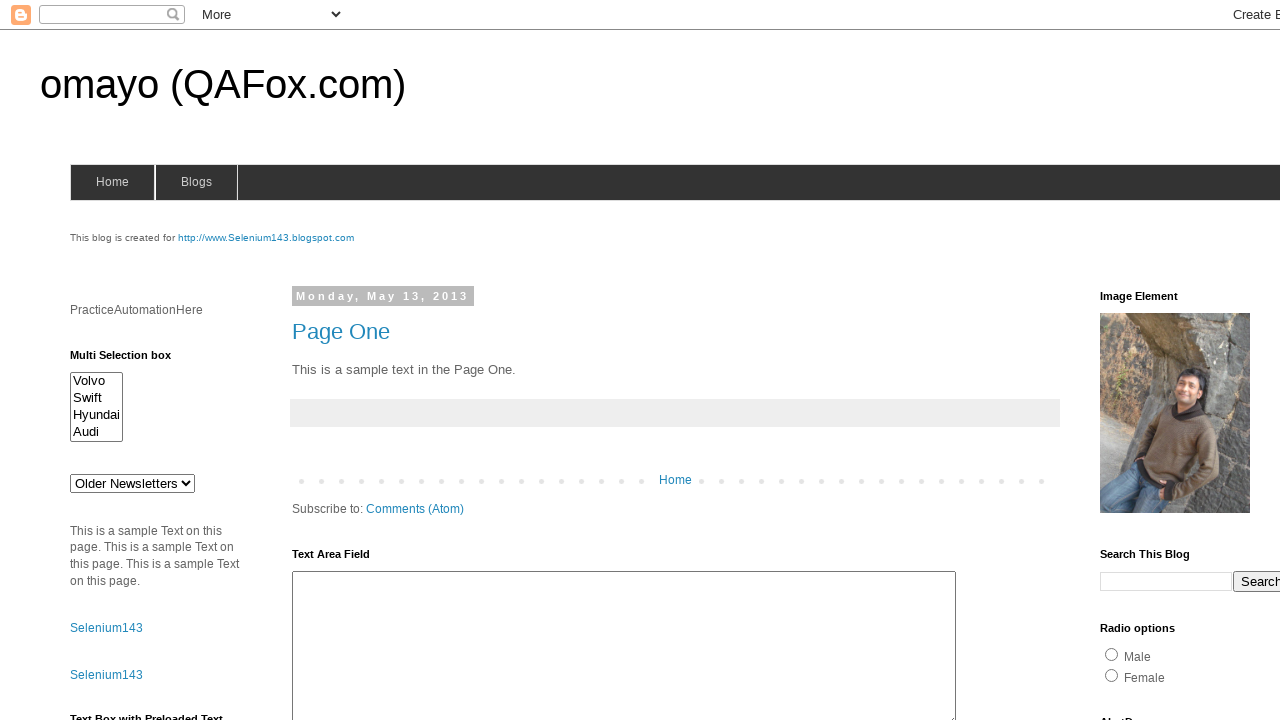

Located textarea element with id 'ta1'
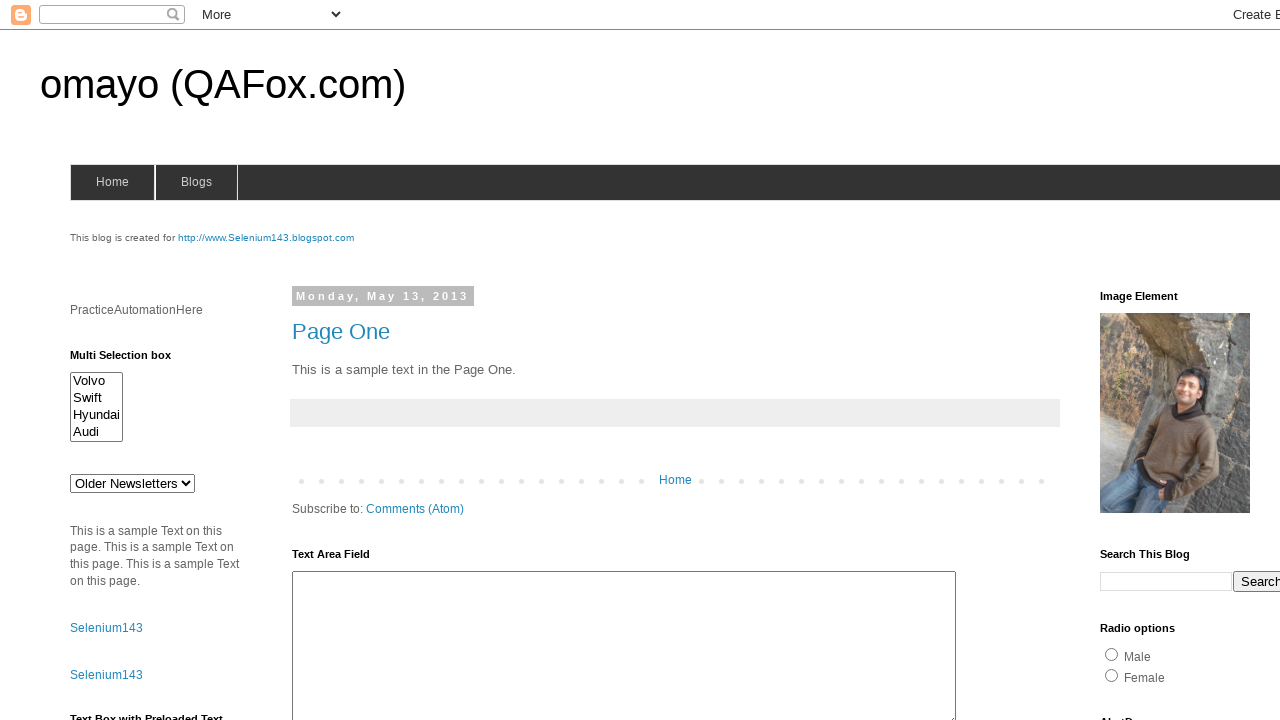

Waited for textarea to become visible
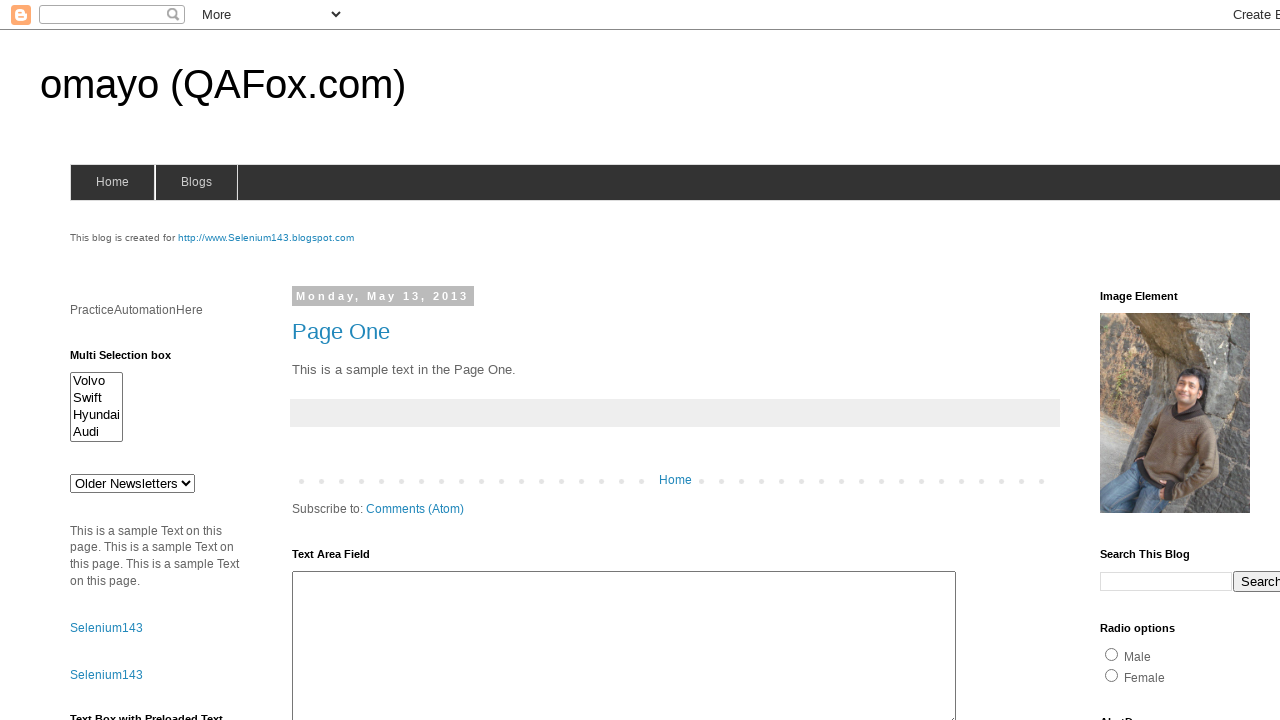

Hovered over the textarea element at (624, 643) on textarea#ta1
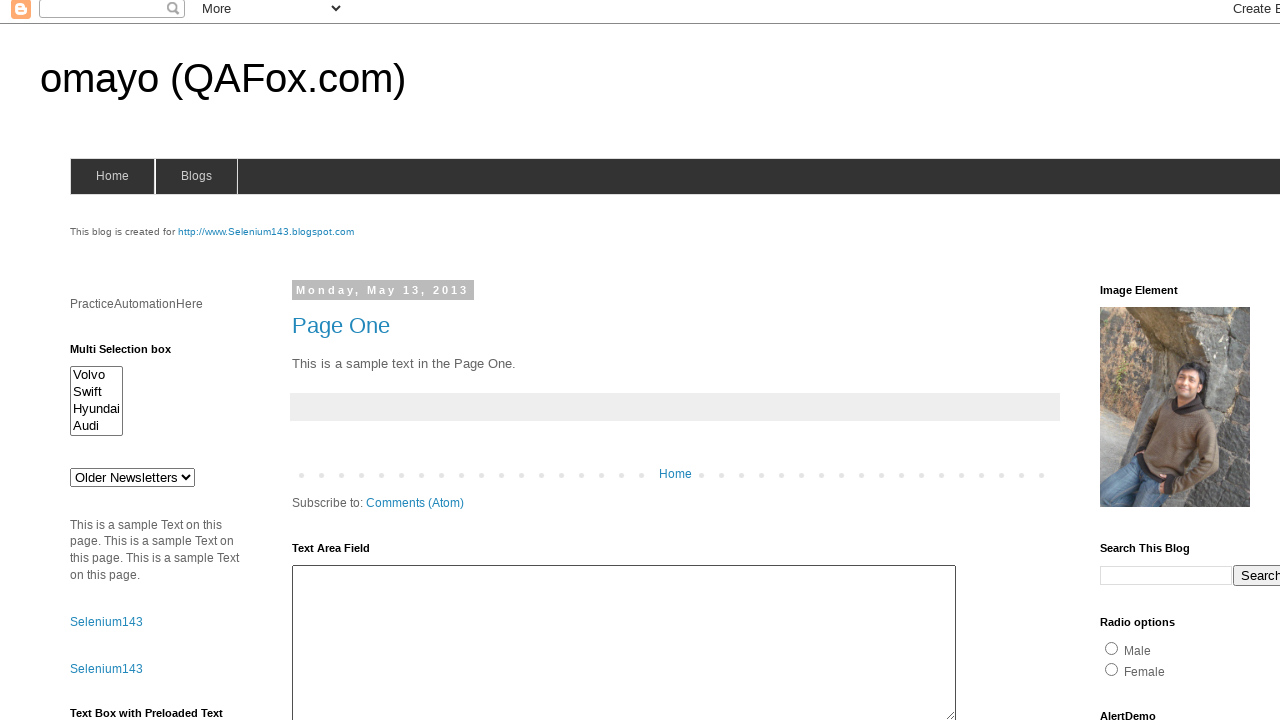

Clicked on the textarea element at (624, 643) on textarea#ta1
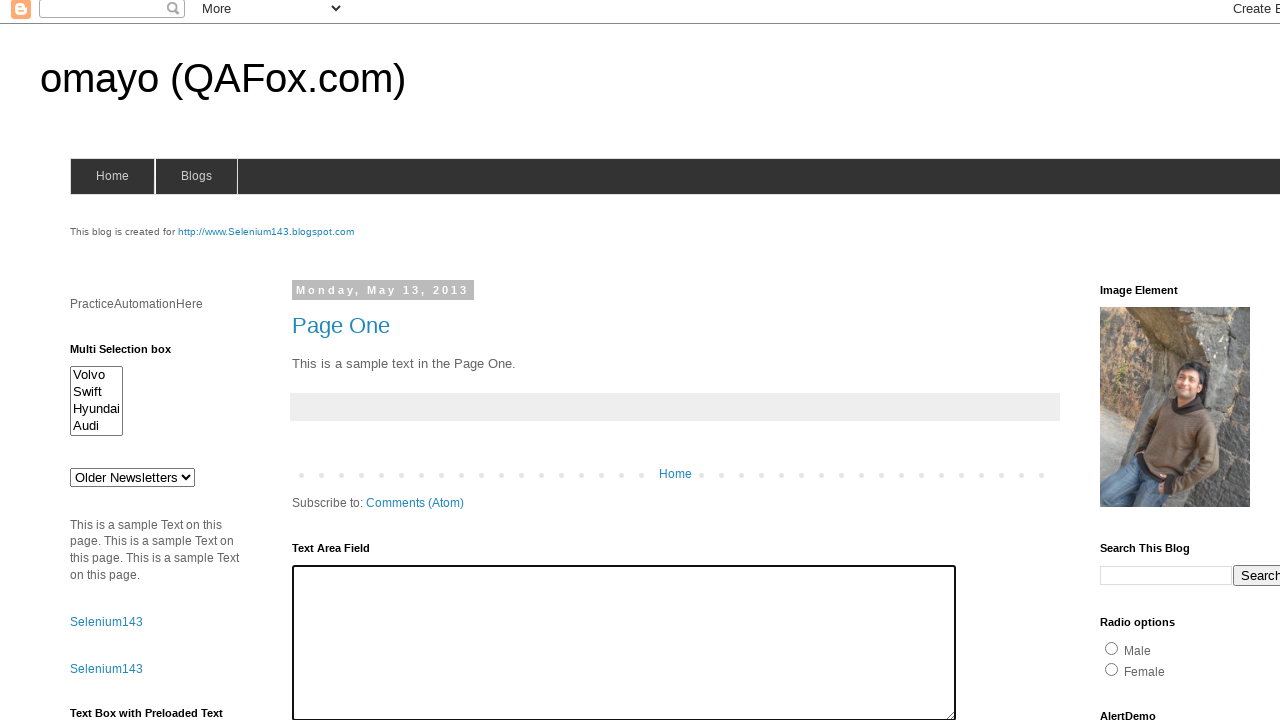

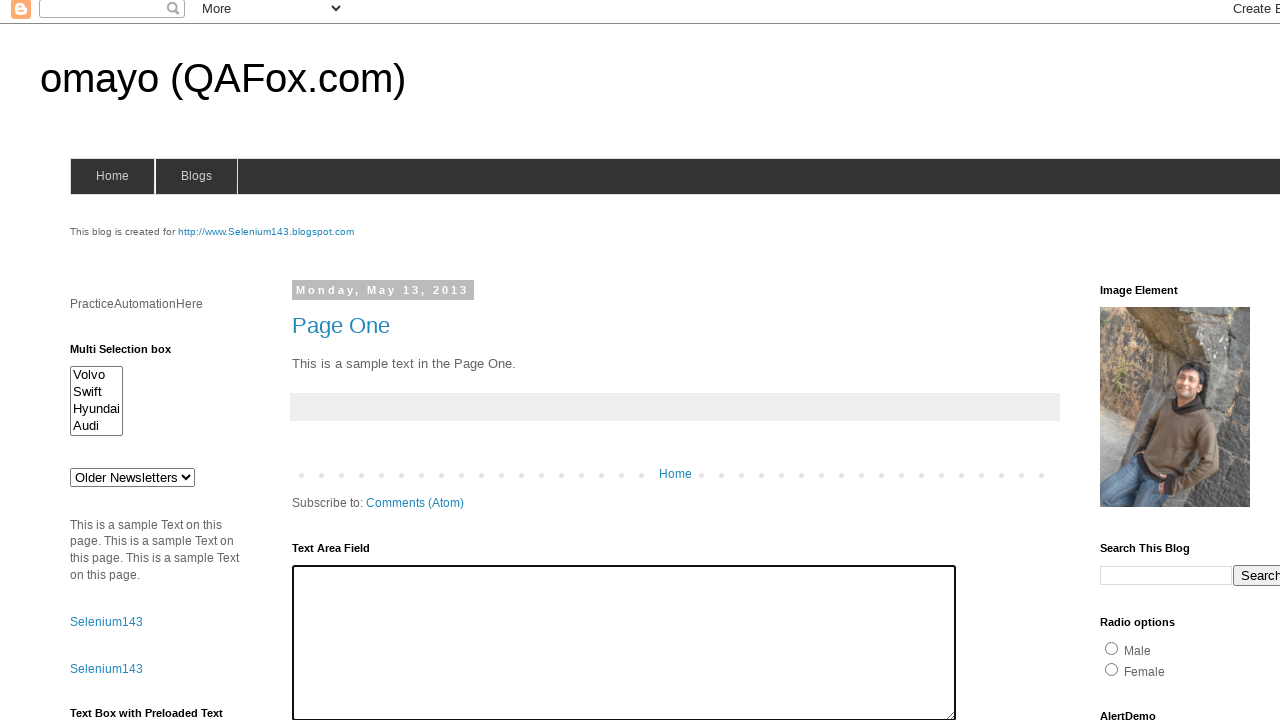